Tests date picker functionality by opening a calendar widget, selecting month and year from dropdowns, and then clicking on a specific day

Starting URL: https://demoqa.com/automation-practice-form

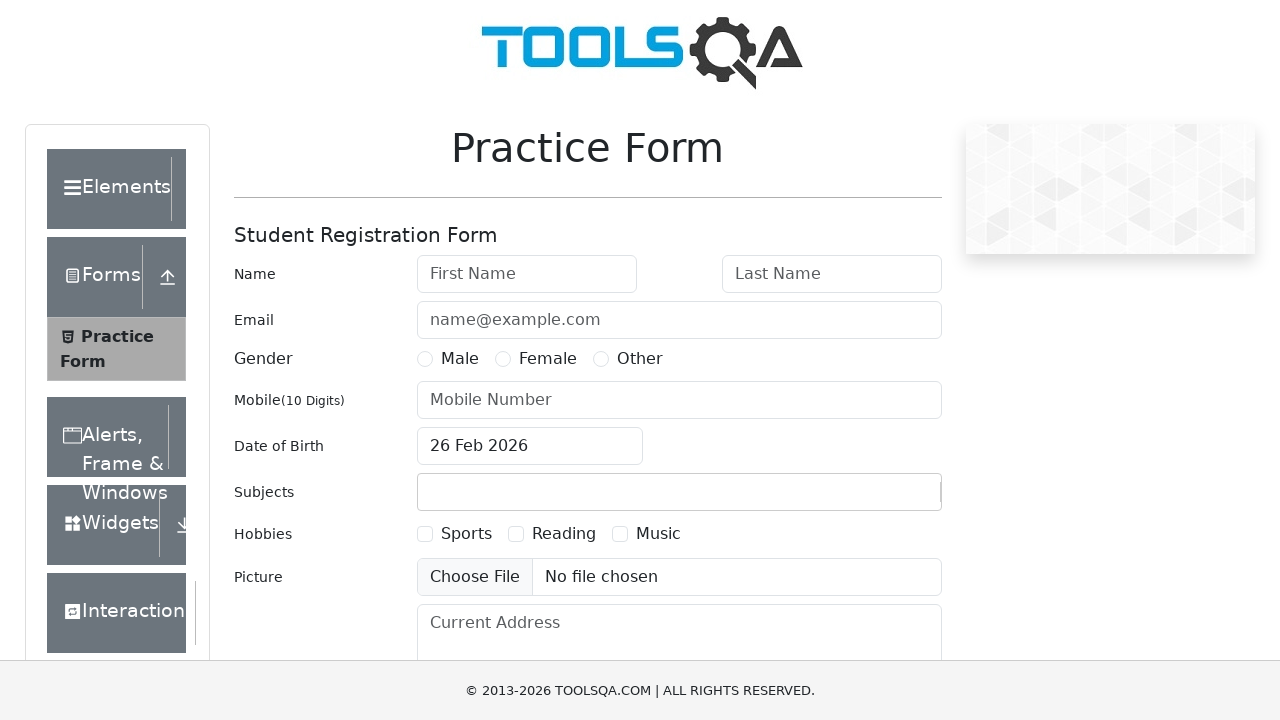

Clicked date input field to open calendar widget at (530, 446) on #dateOfBirthInput
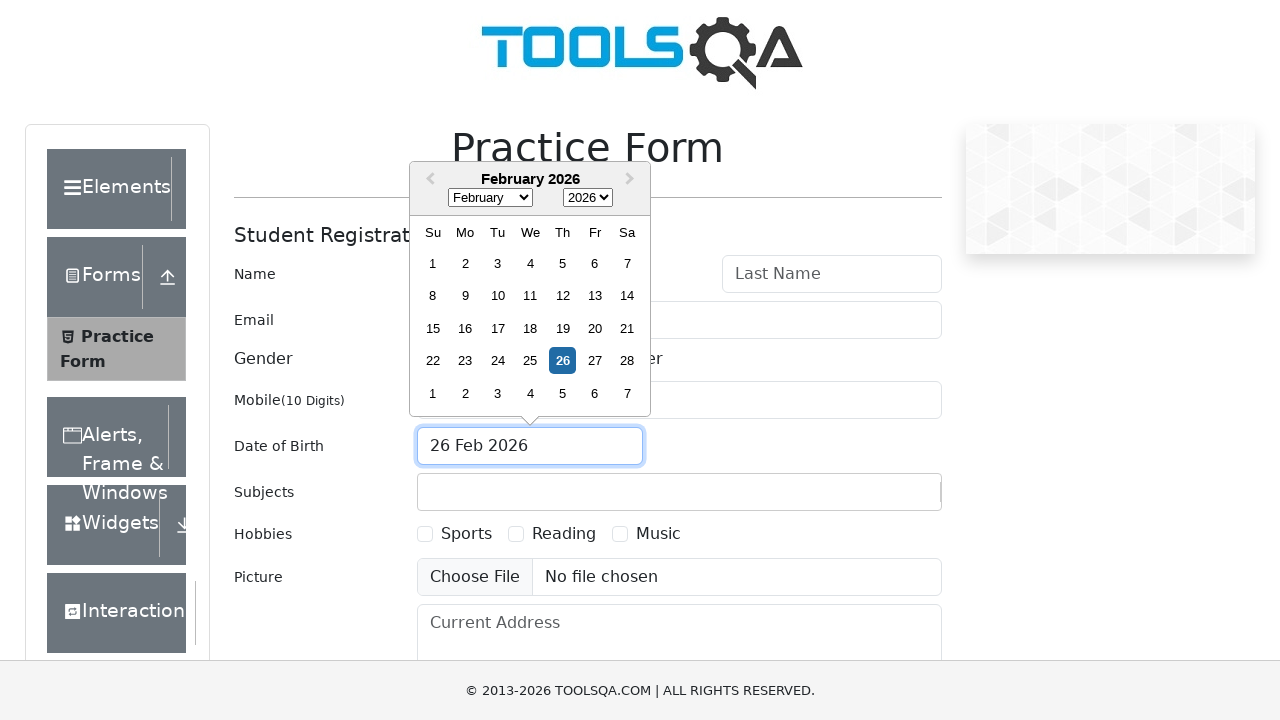

Calendar widget appeared with month dropdown selector
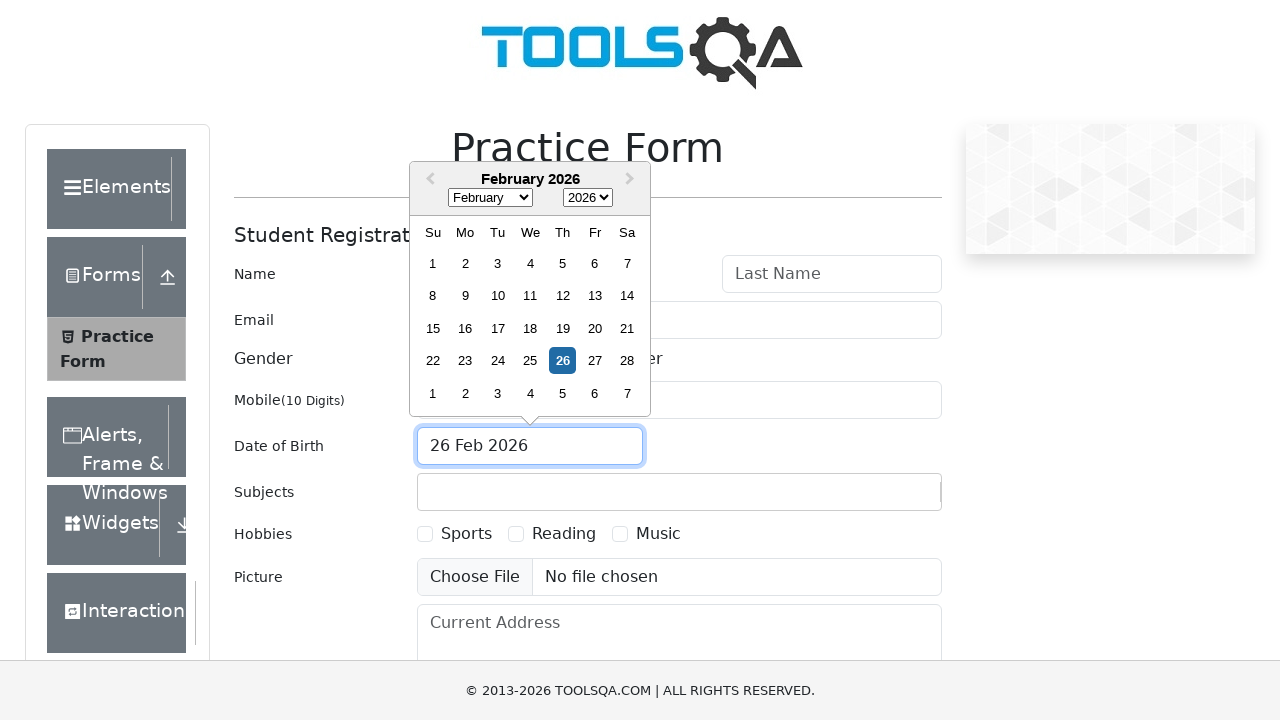

Selected September from month dropdown on select.react-datepicker__month-select
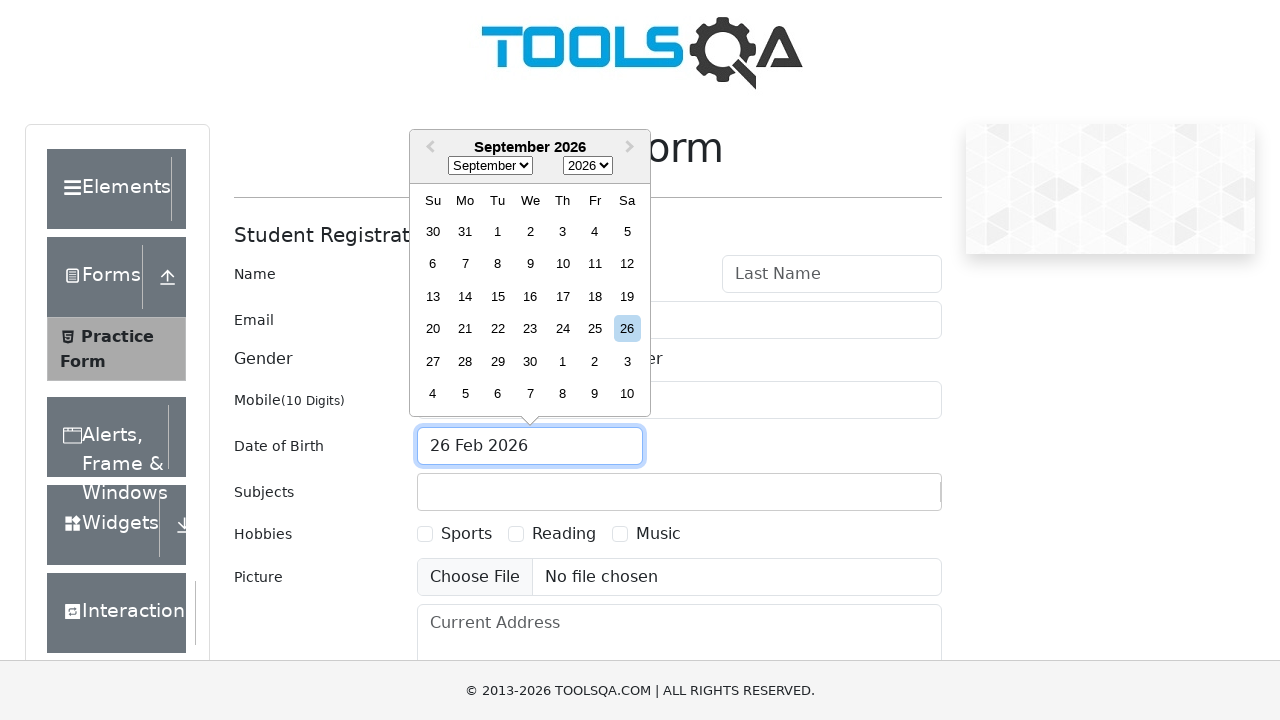

Selected 1996 from year dropdown on select.react-datepicker__year-select
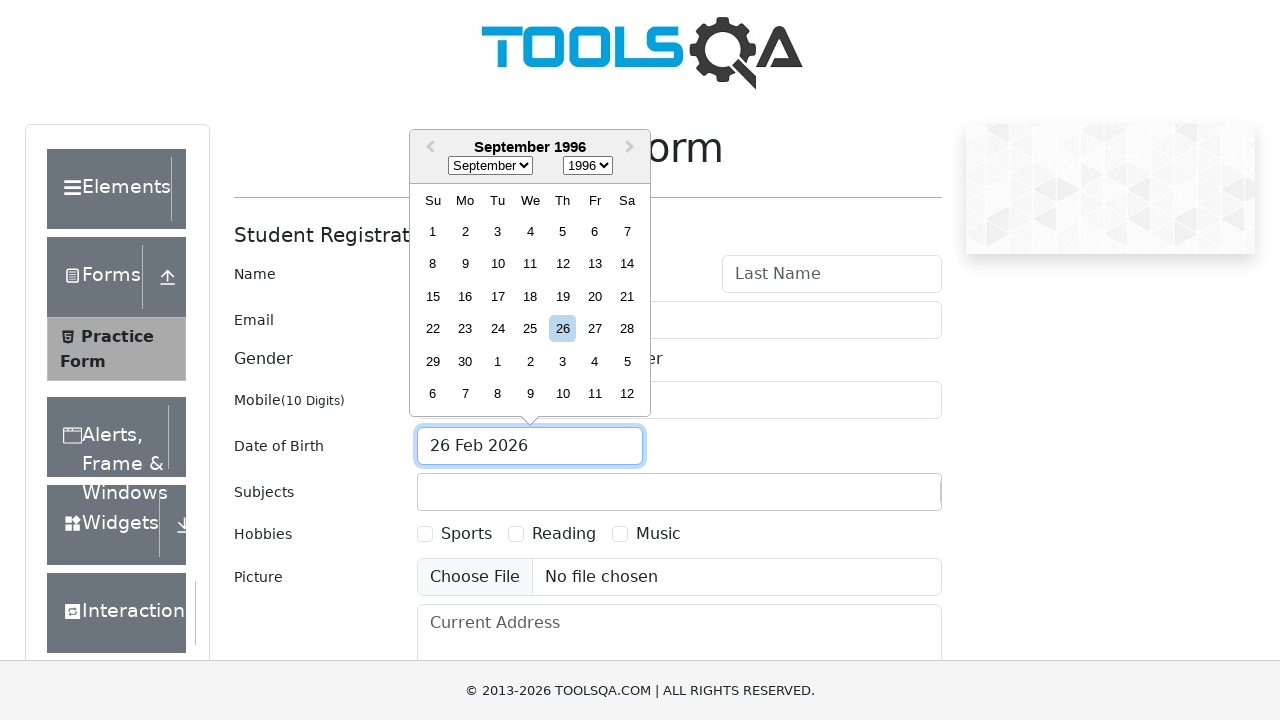

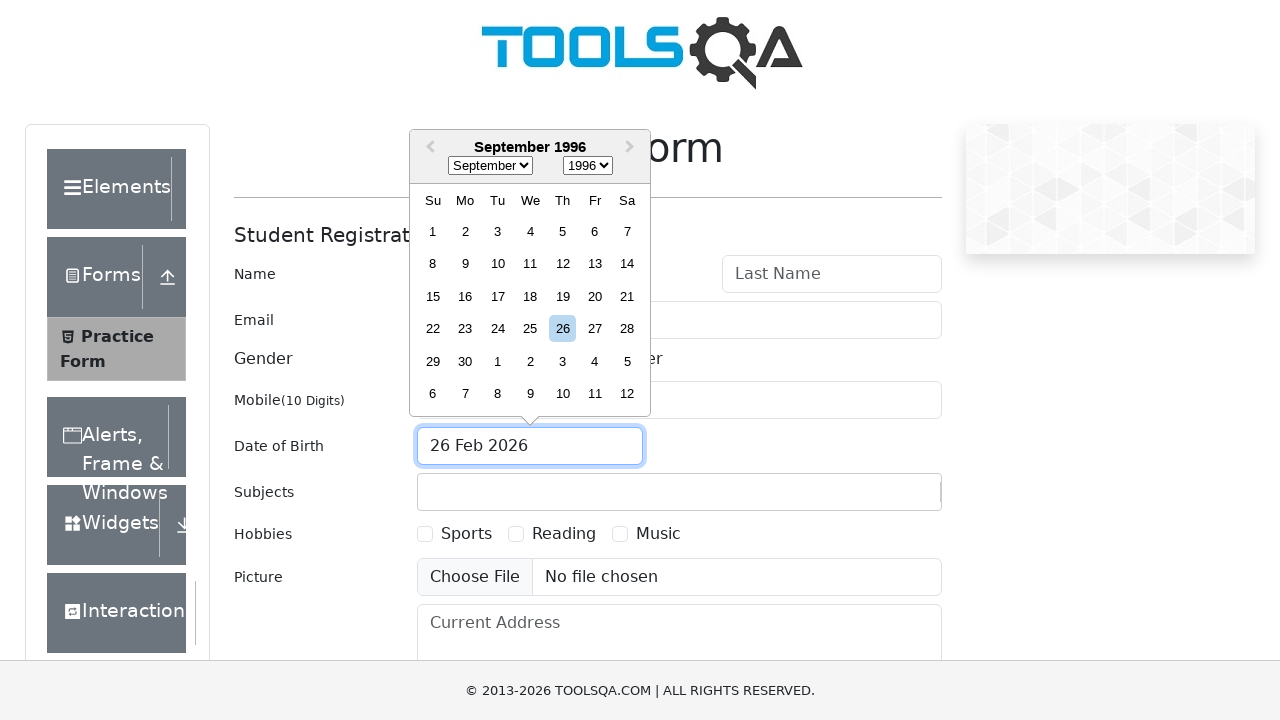